Tests waiting for JavaScript alerts by navigating to the alerts page, triggering a confirm dialog, waiting for it to appear, accepting it, and verifying the outcome.

Starting URL: https://the-internet.herokuapp.com/

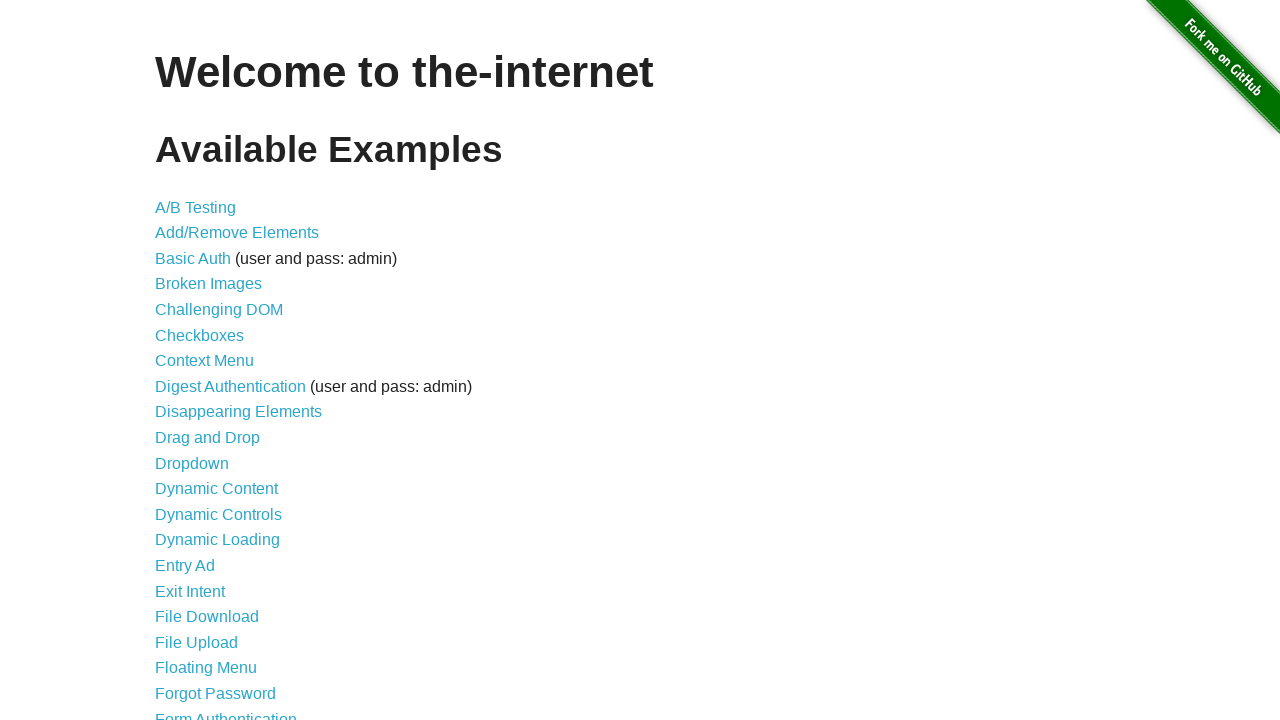

Set up dialog handler to automatically accept alerts
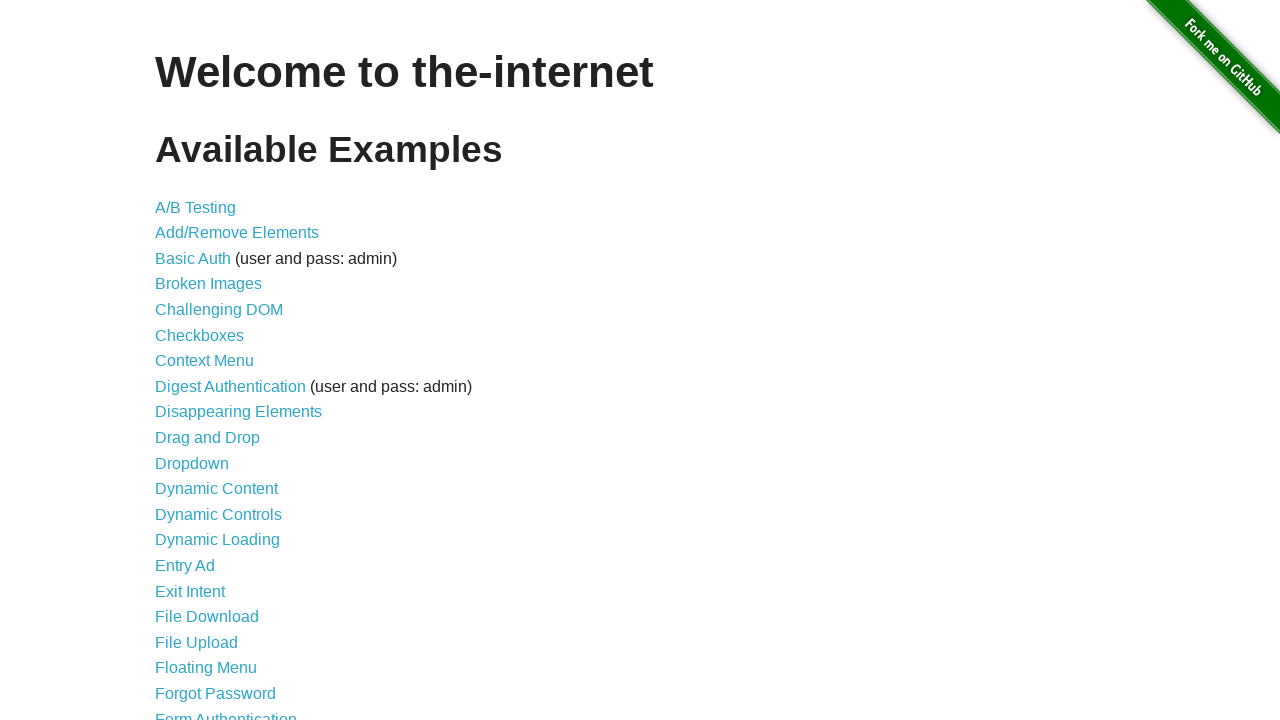

Scrolled JavaScript Alerts link into view
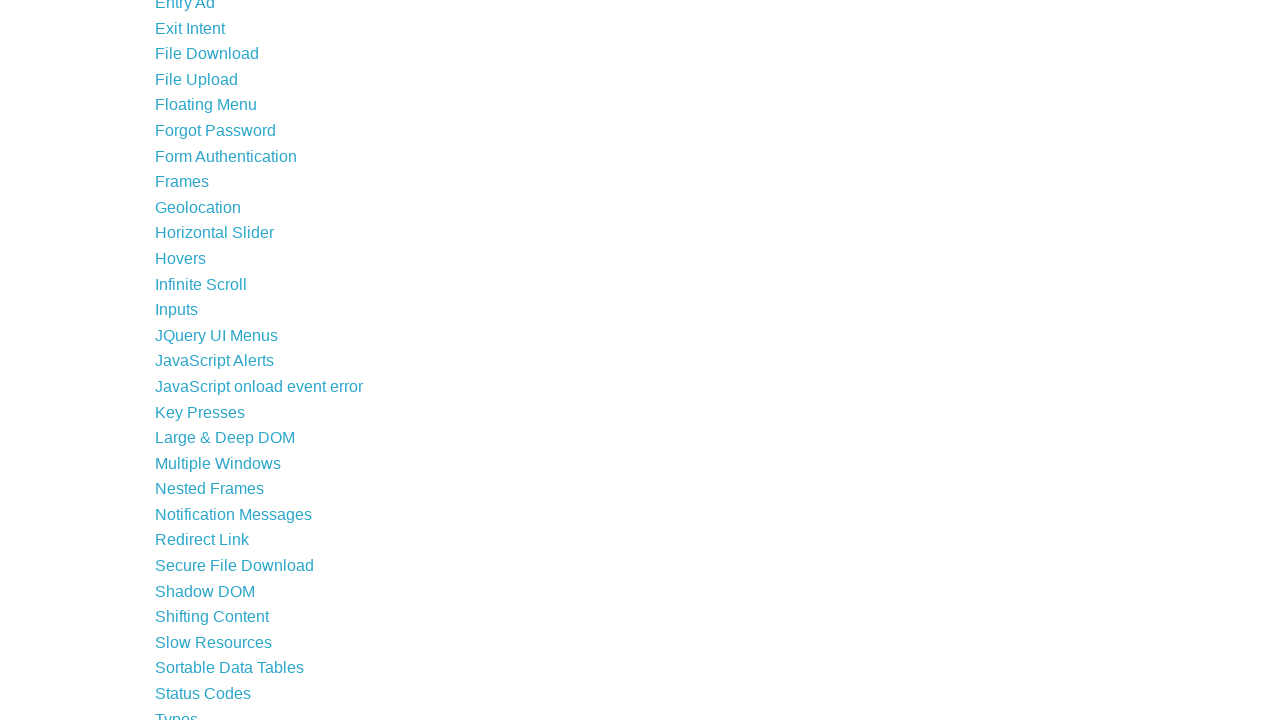

Clicked JavaScript Alerts link to navigate to alerts page at (214, 361) on a[href='/javascript_alerts']
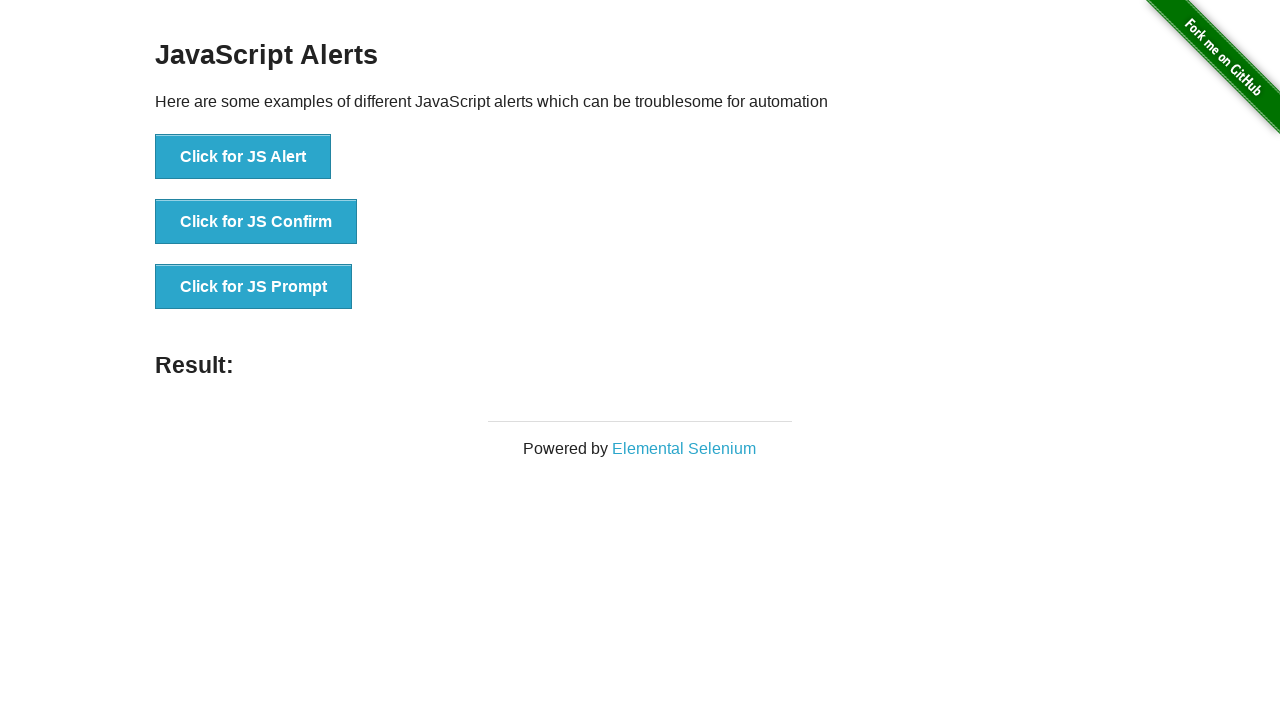

Clicked JS Confirm button and dialog was automatically accepted at (256, 222) on button:text('Click for JS Confirm')
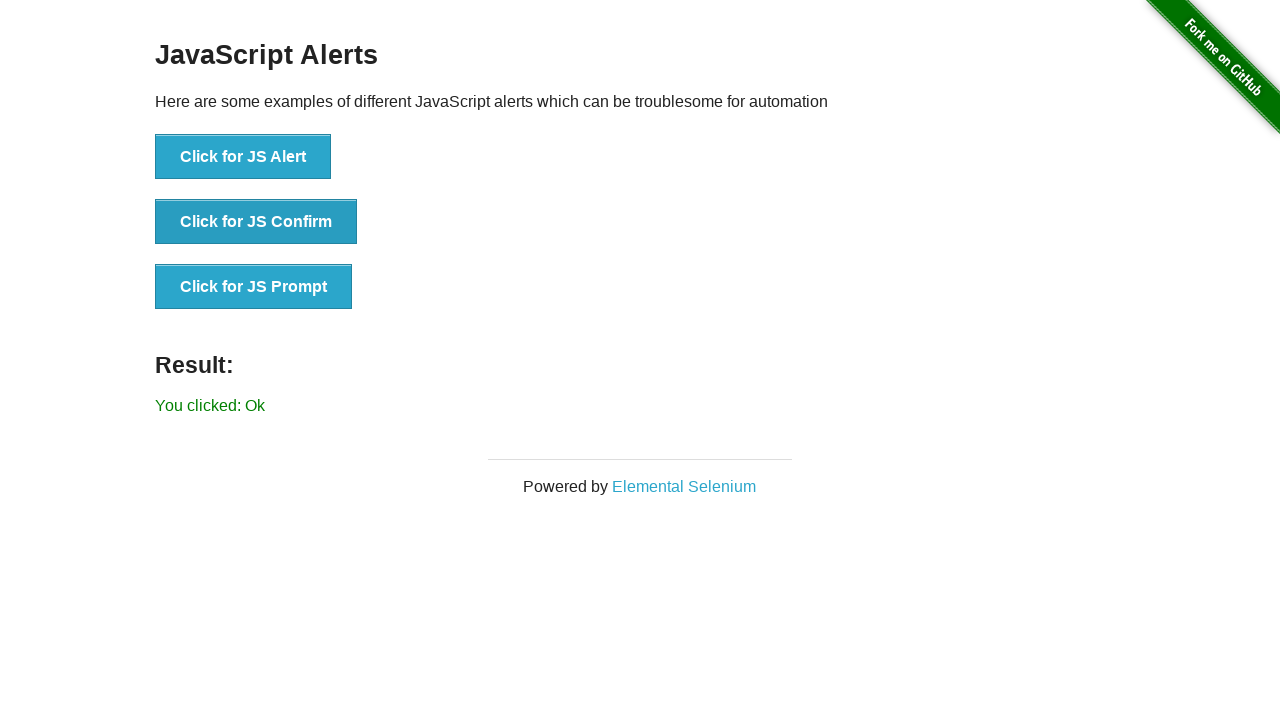

Waited for result element to appear
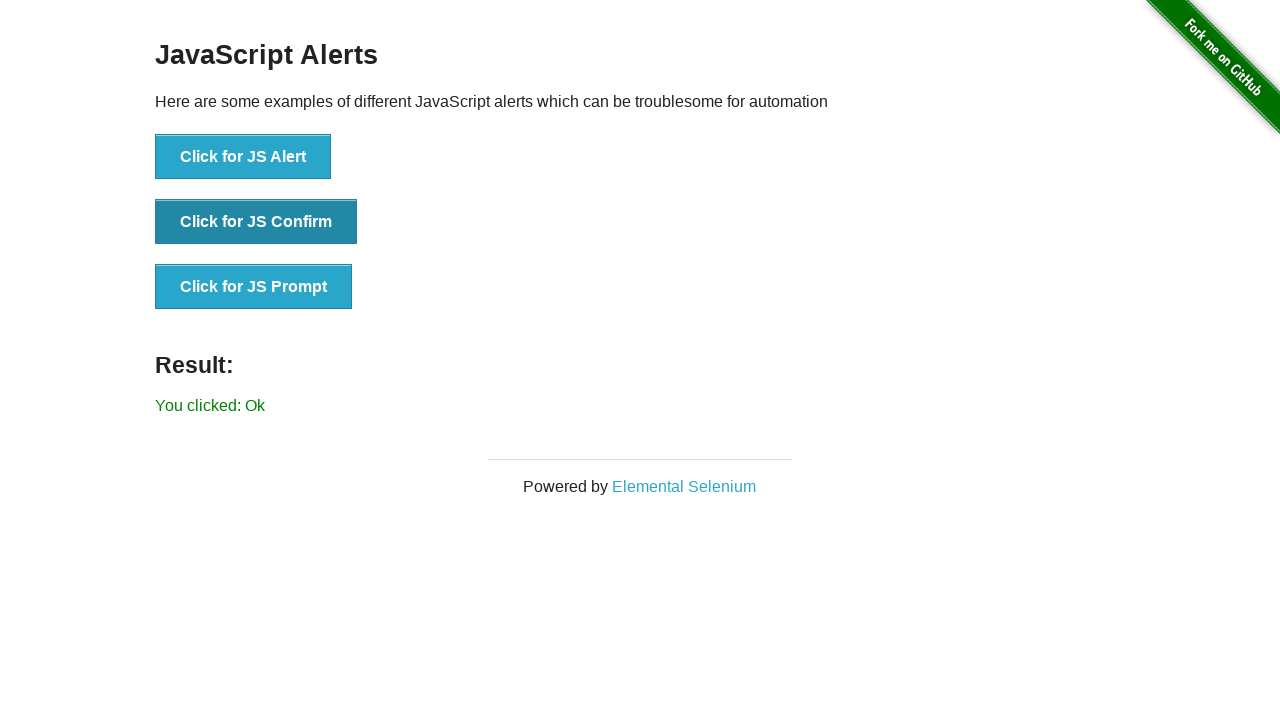

Retrieved result text from page
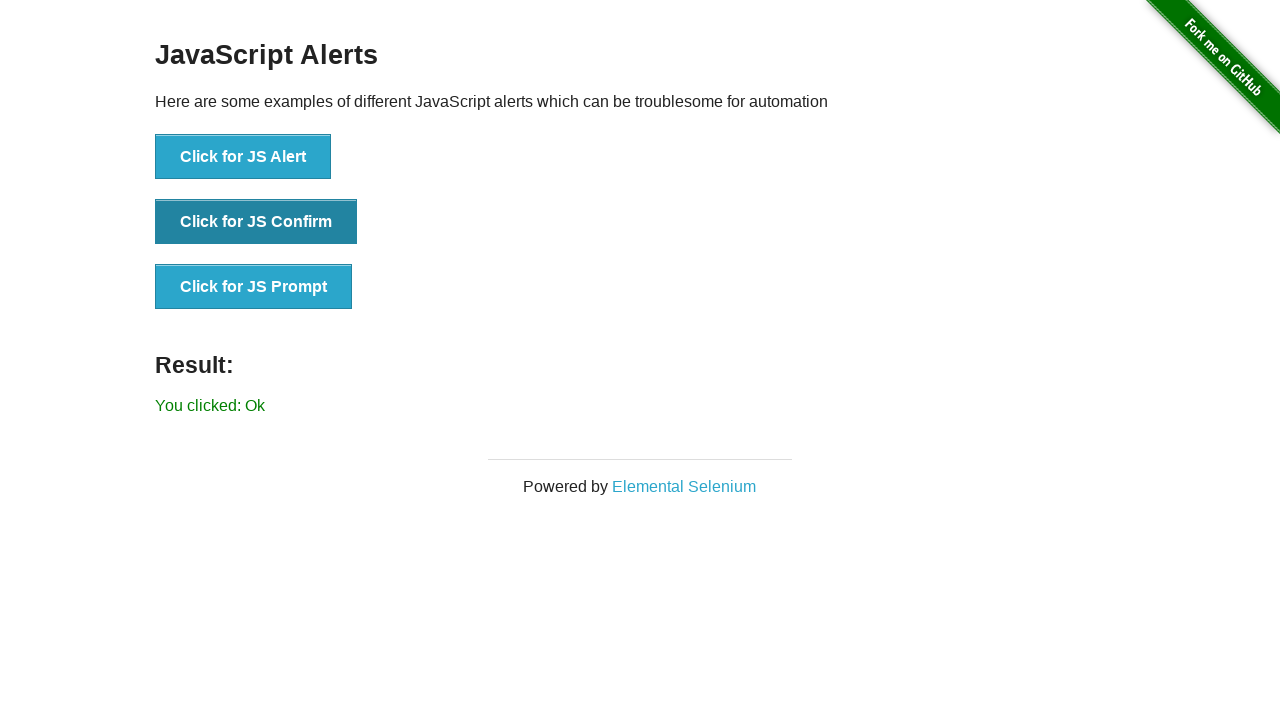

Verified result text matches expected value 'You clicked: Ok'
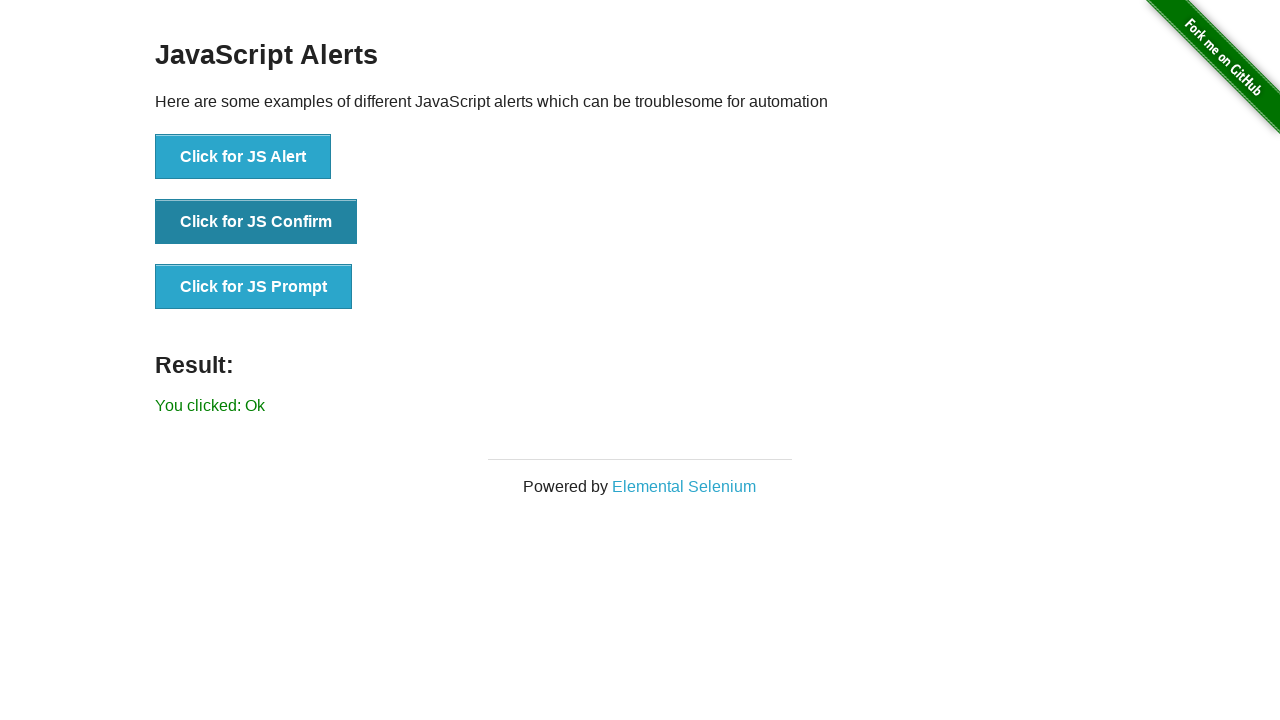

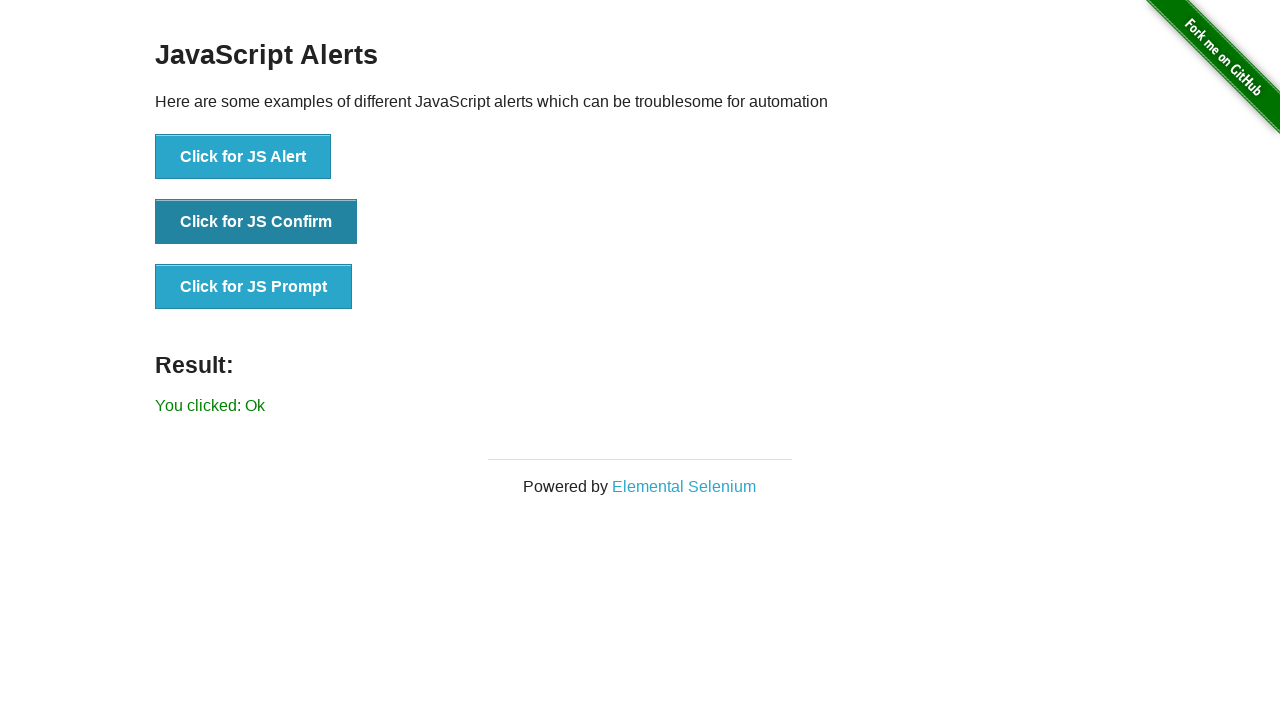